Tests a demo registration form by filling in first name, last name, email, phone, and address fields, then submitting and verifying the success message.

Starting URL: https://suninjuly.github.io/registration1.html

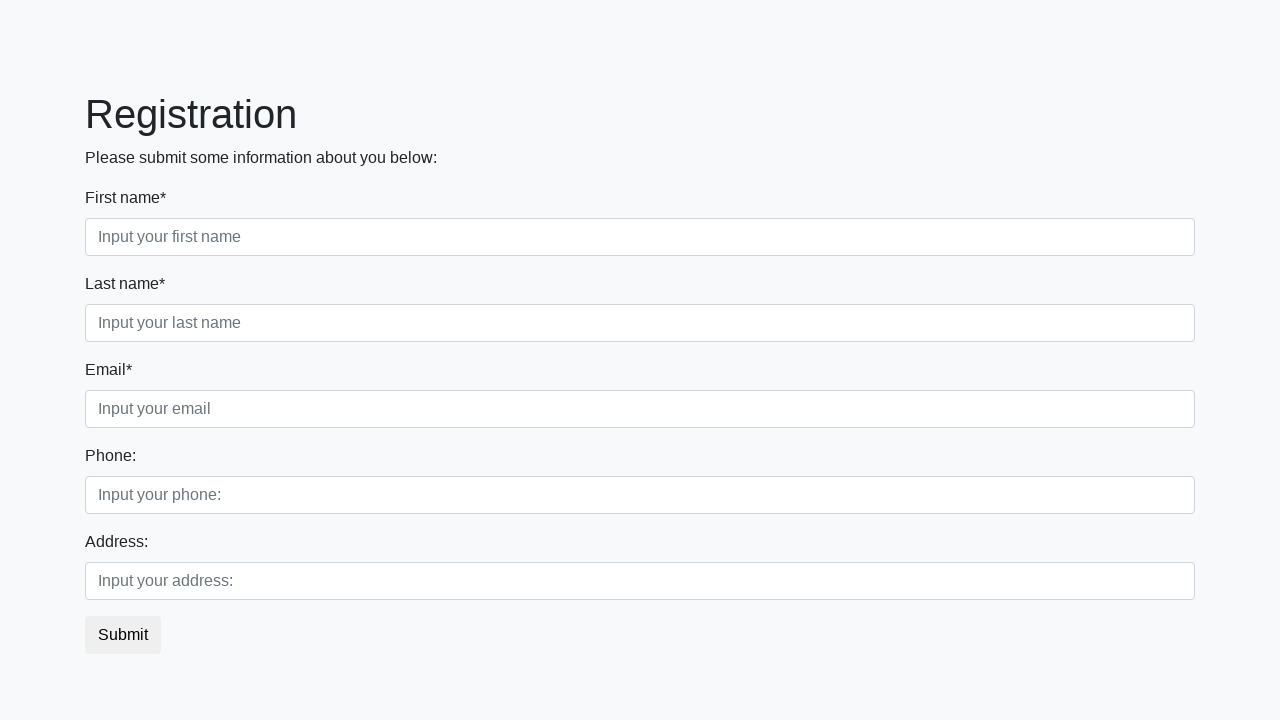

Filled first name field with 'John' on input[placeholder='Input your first name']
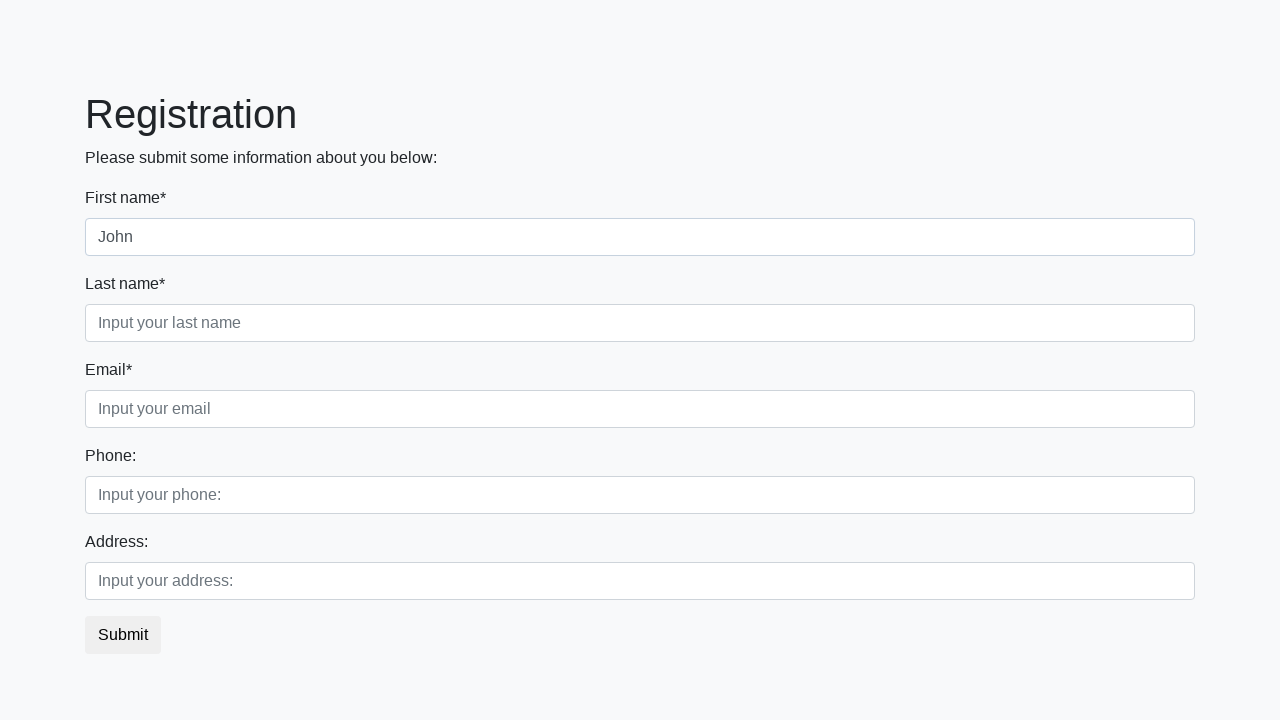

Filled last name field with 'Smith' on input[placeholder='Input your last name']
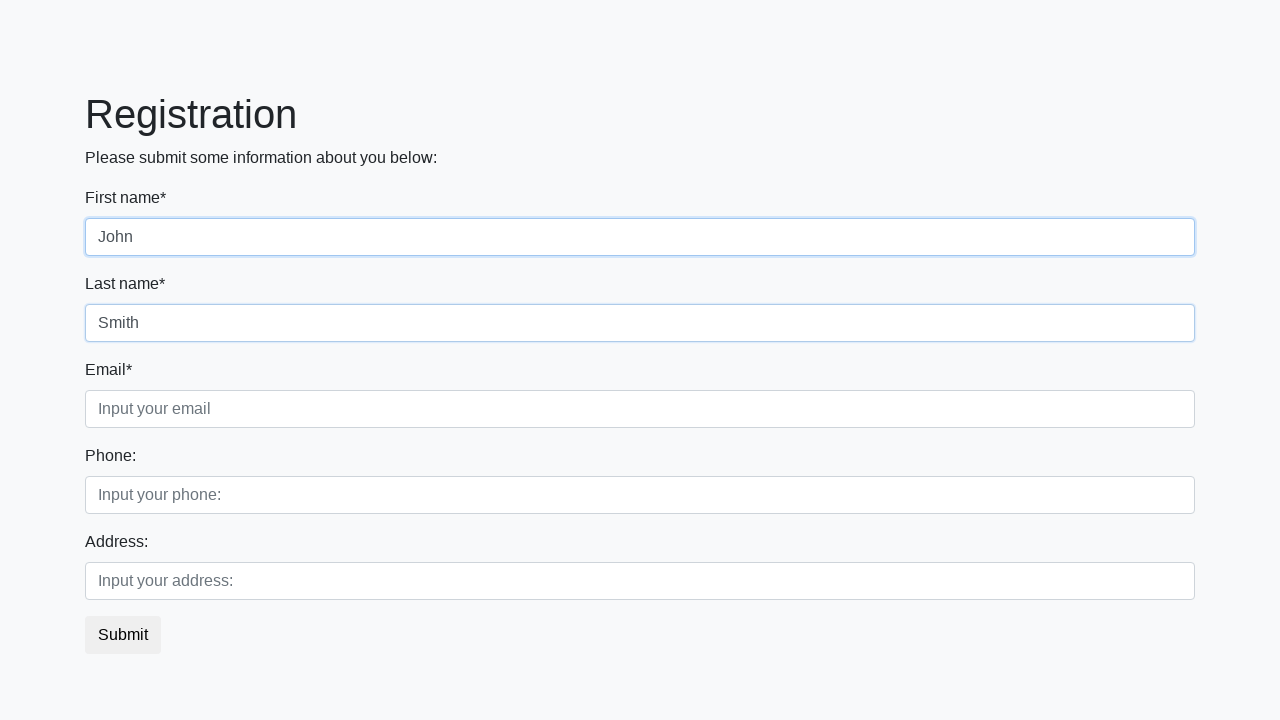

Filled email field with 'john.smith@example.com' on input[placeholder='Input your email']
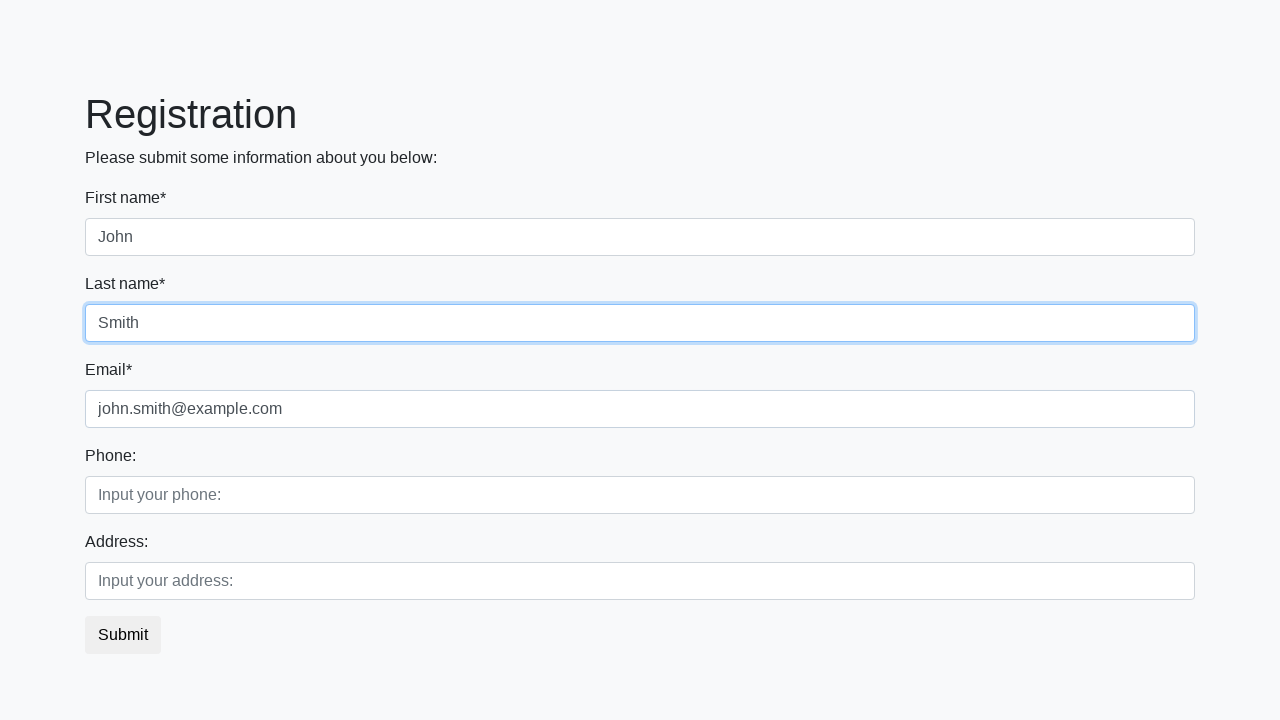

Filled phone field with '5551234567' on input[placeholder='Input your phone:']
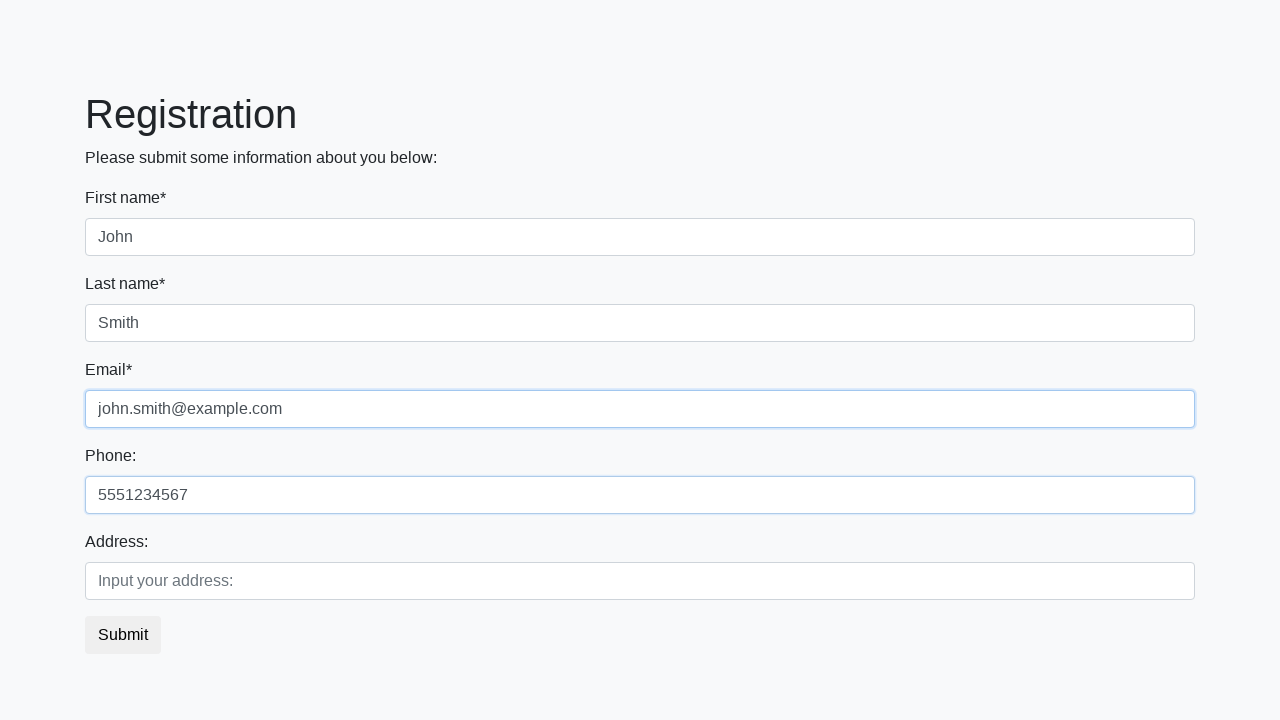

Filled address field with '123 Main Street' on input[placeholder='Input your address:']
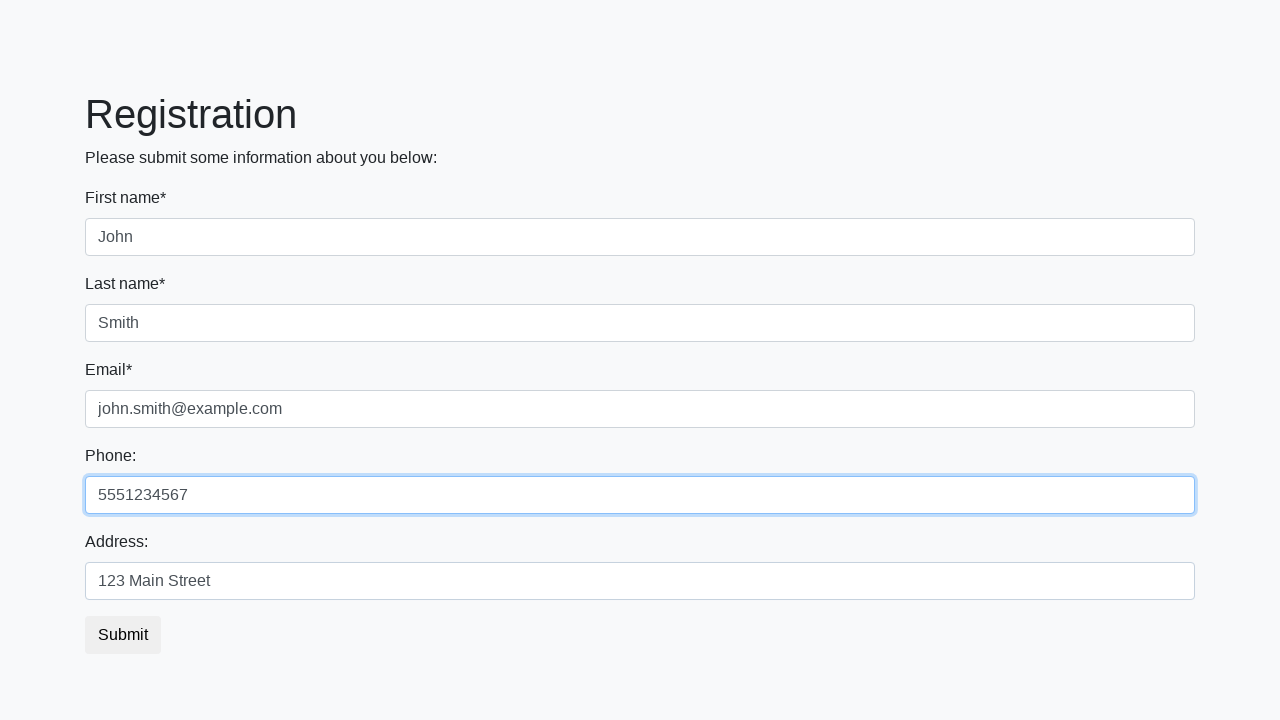

Clicked submit button to register at (123, 635) on button[type='submit']
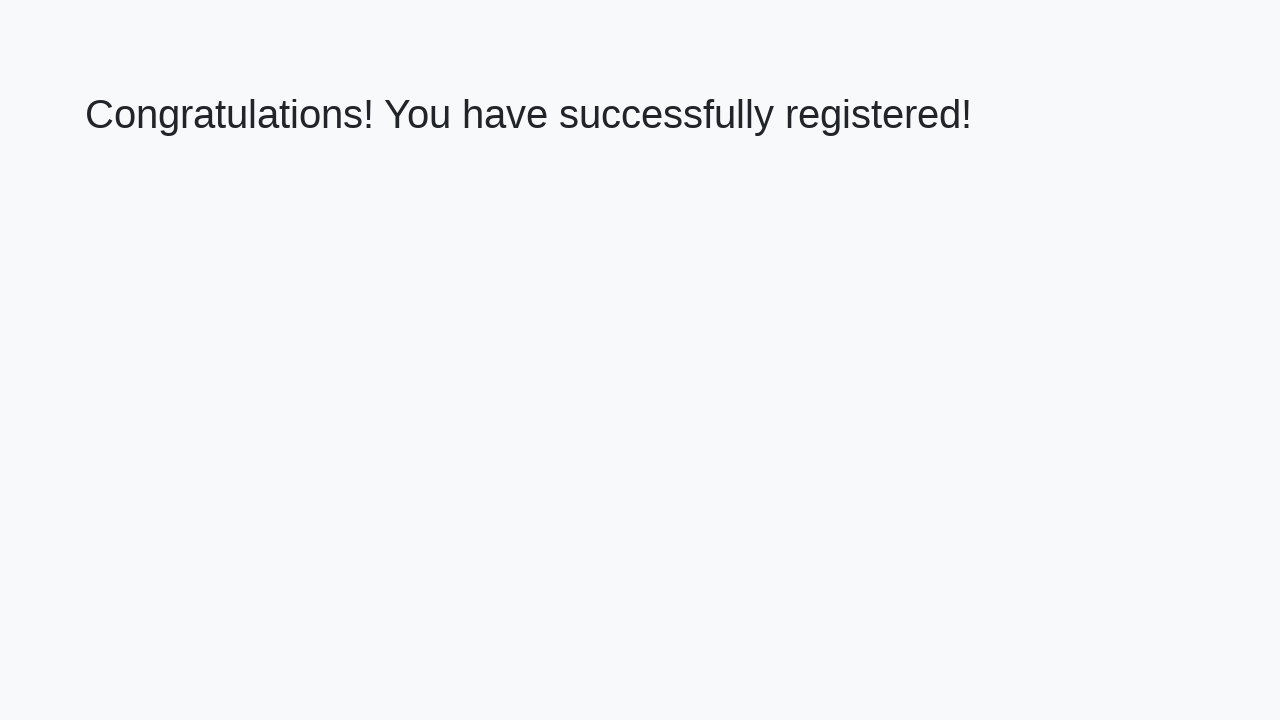

Success message 'Congratulations! You have successfully registered!' appeared
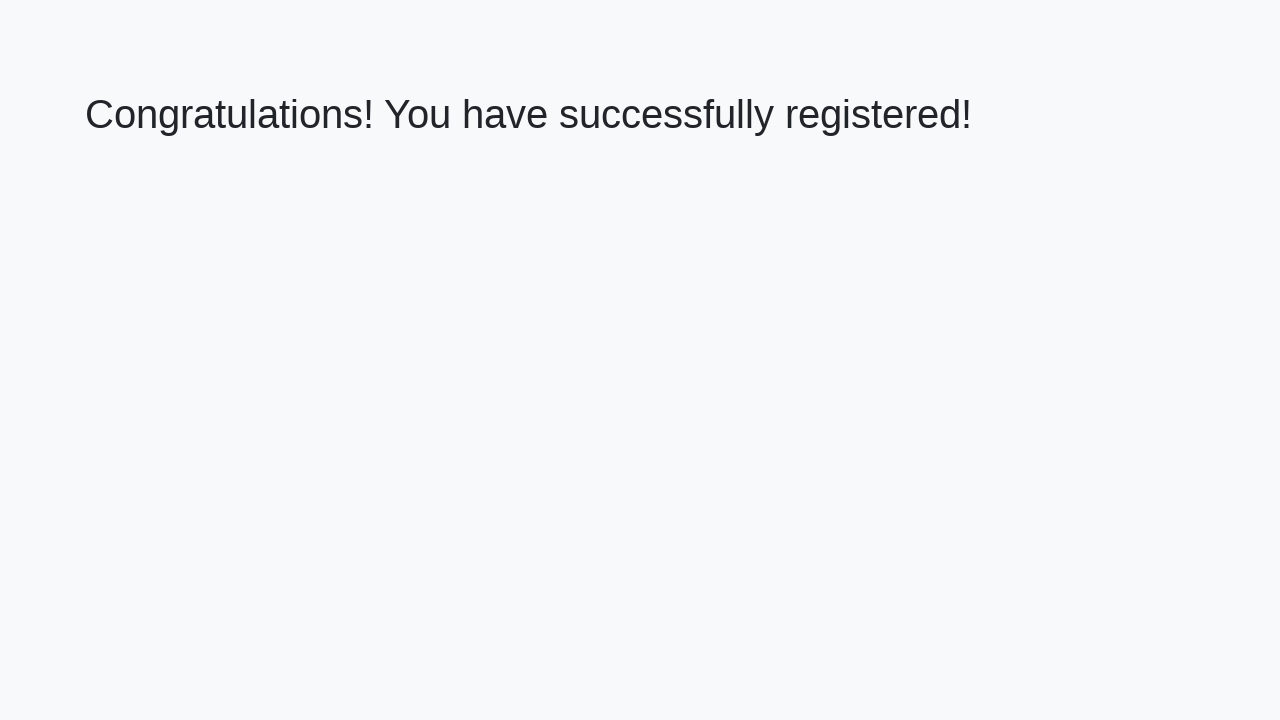

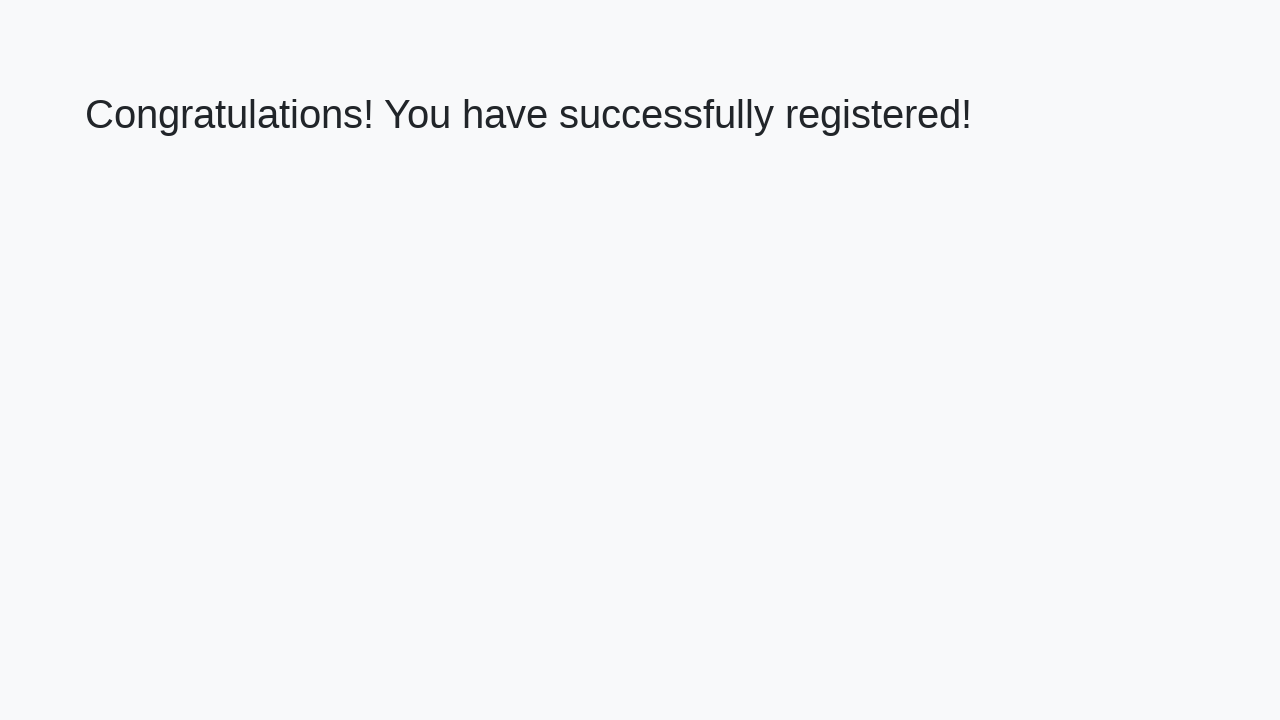